Tests a floor heating cable calculator by entering room dimensions, selecting room type and heating type, then verifying the calculated power values

Starting URL: https://kermi-fko.ru/raschety/Calc-Rehau-Solelec.aspx

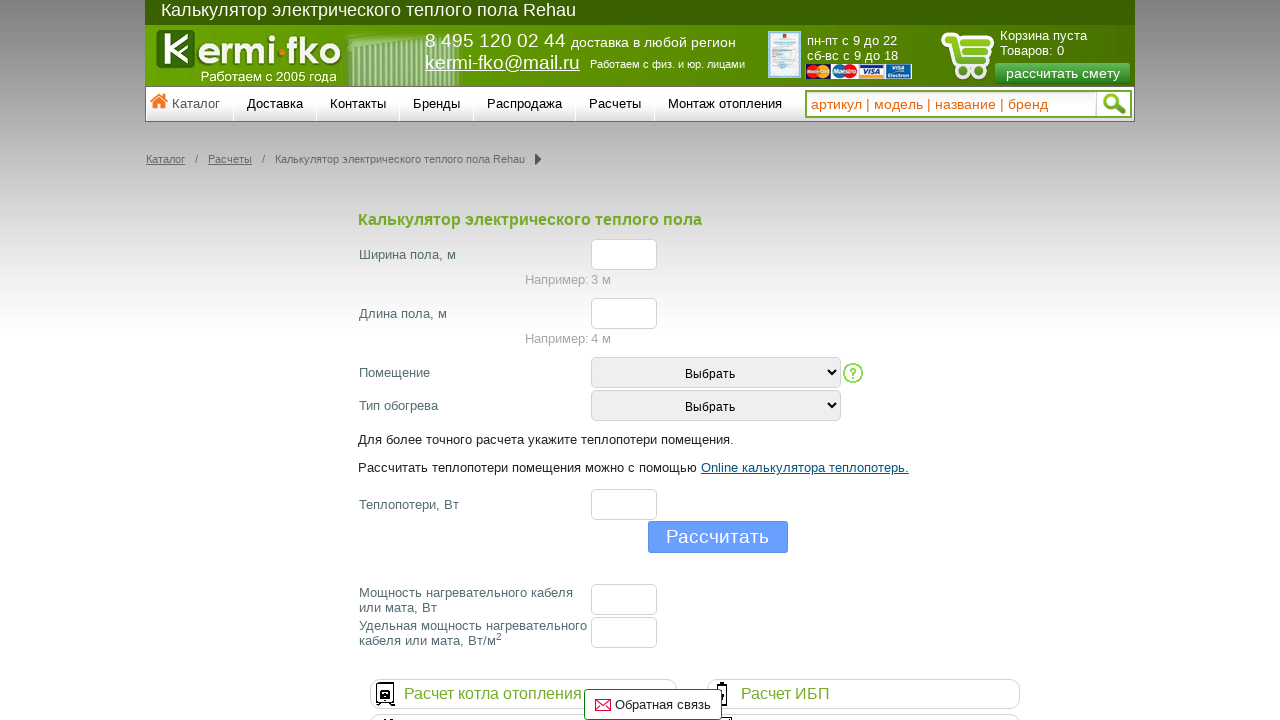

Entered room width value: 3 on #el_f_width
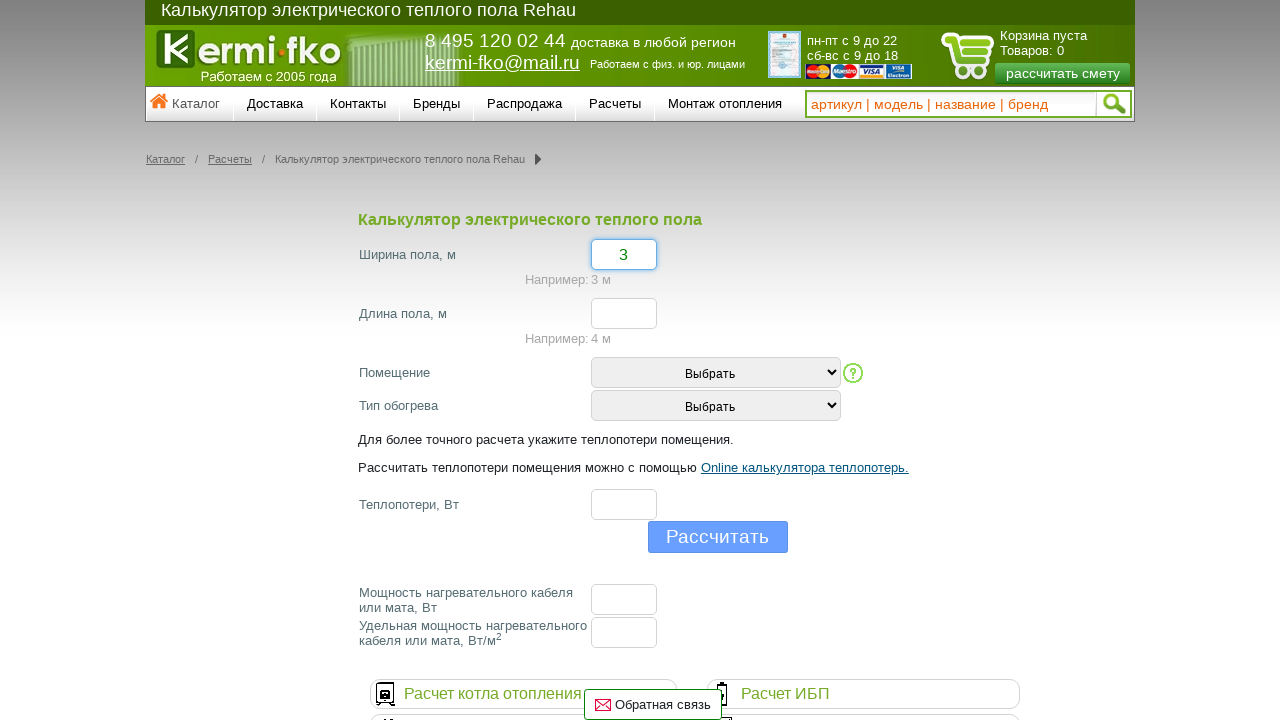

Entered room length value: 4 on #el_f_lenght
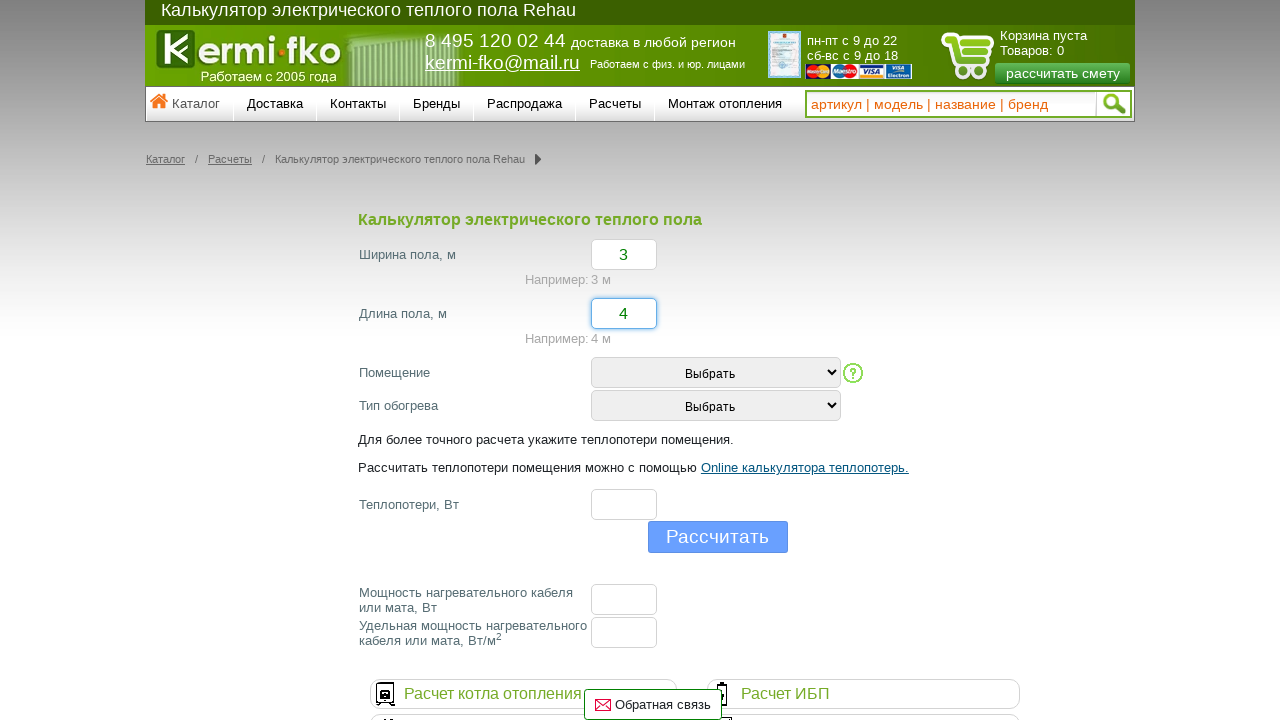

Selected room type (second option) on #room_type
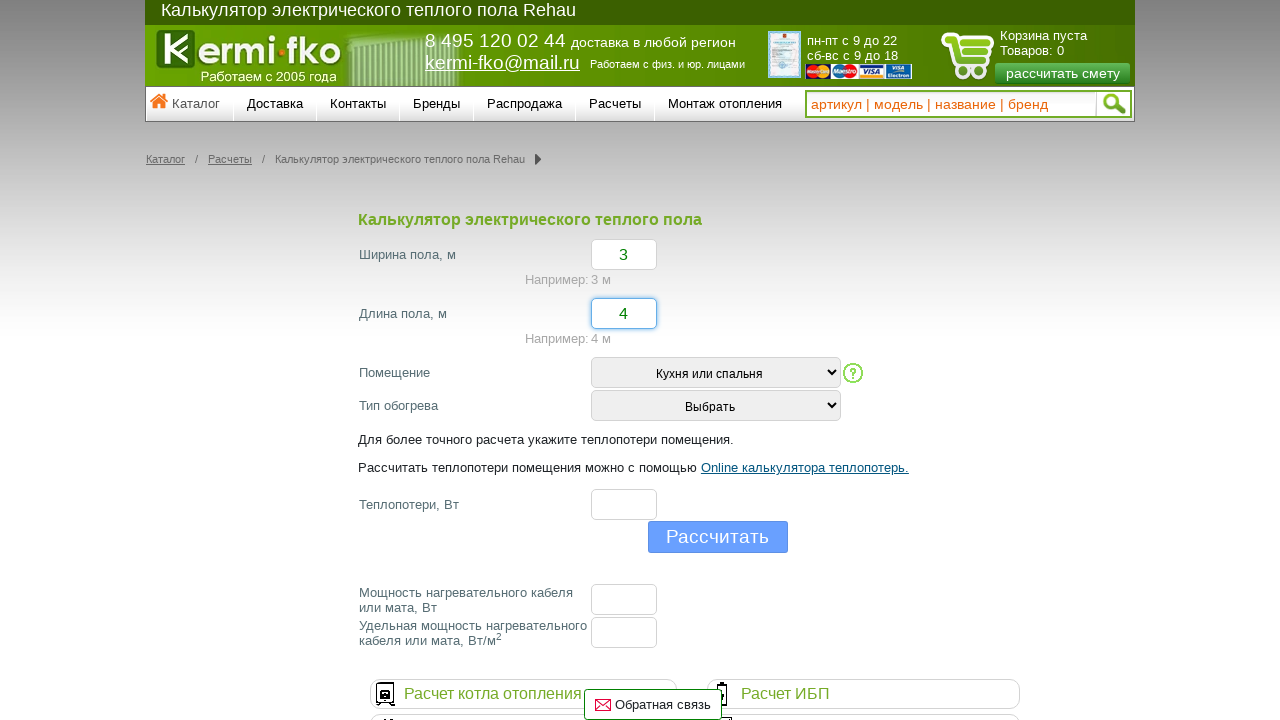

Selected heating type: Подогрев для комфорта on #heating_type
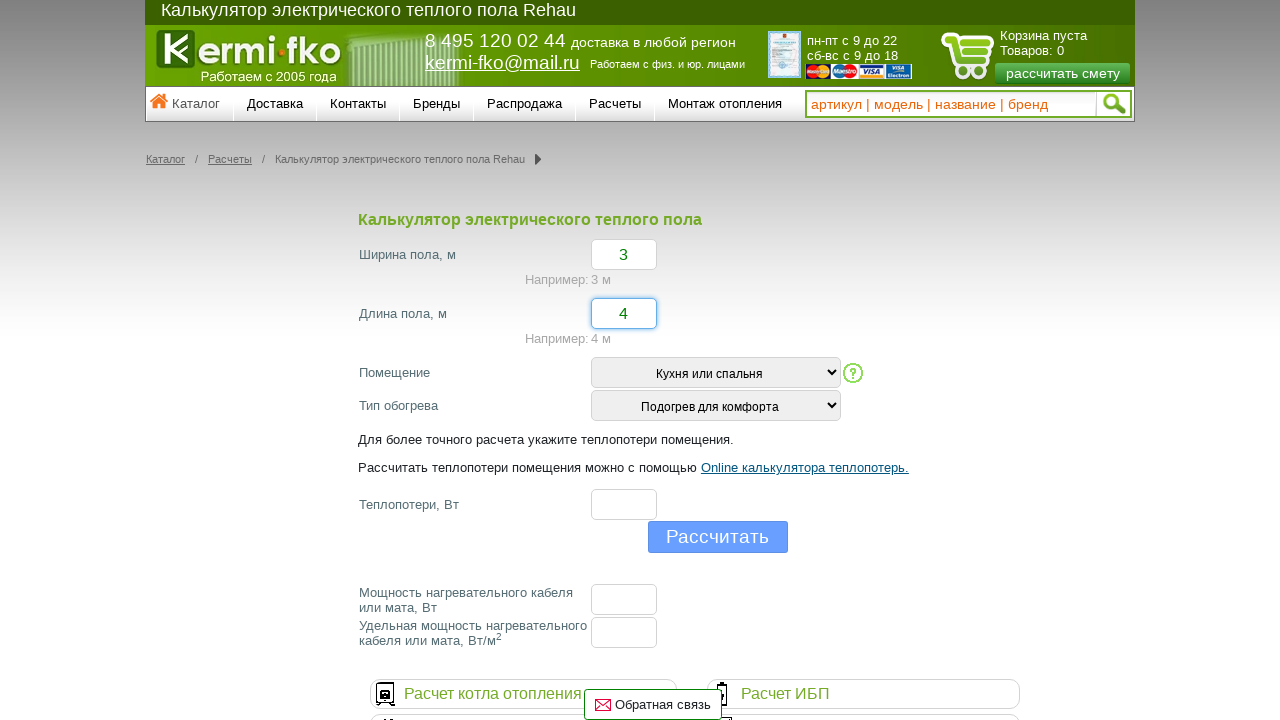

Clicked calculate button at (718, 537) on #hf_calc > input
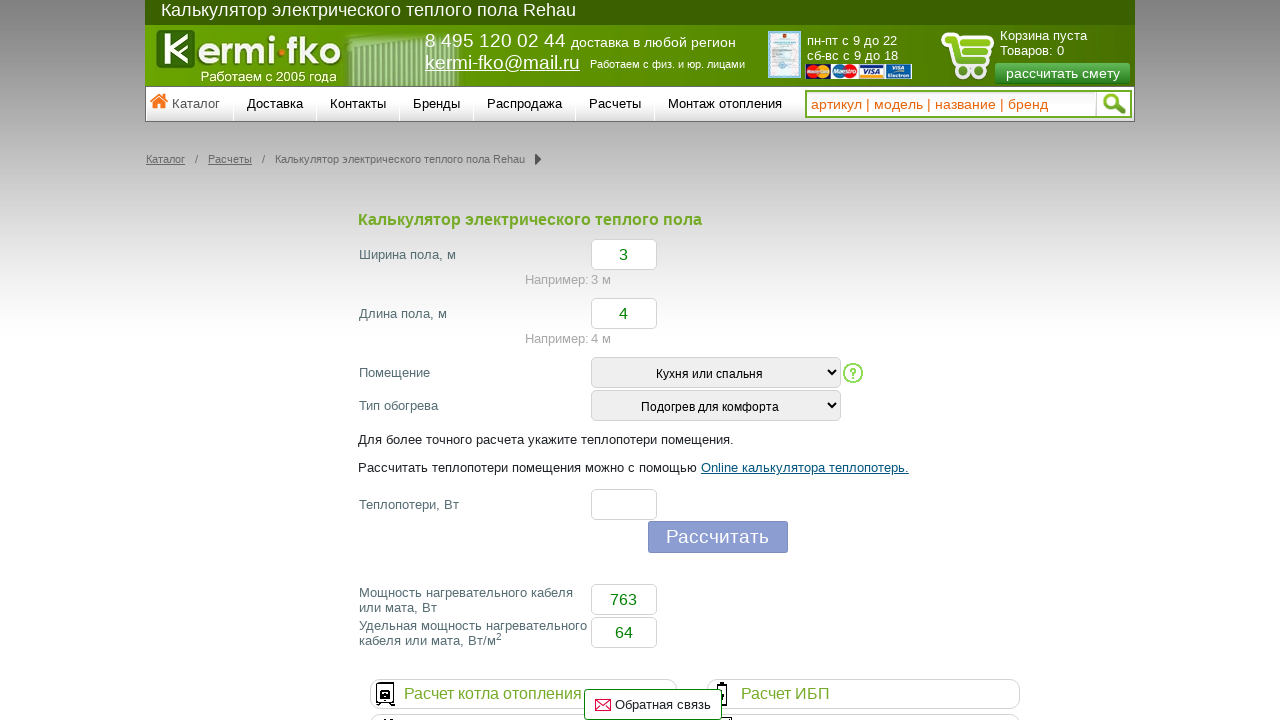

Verified calculated power values loaded
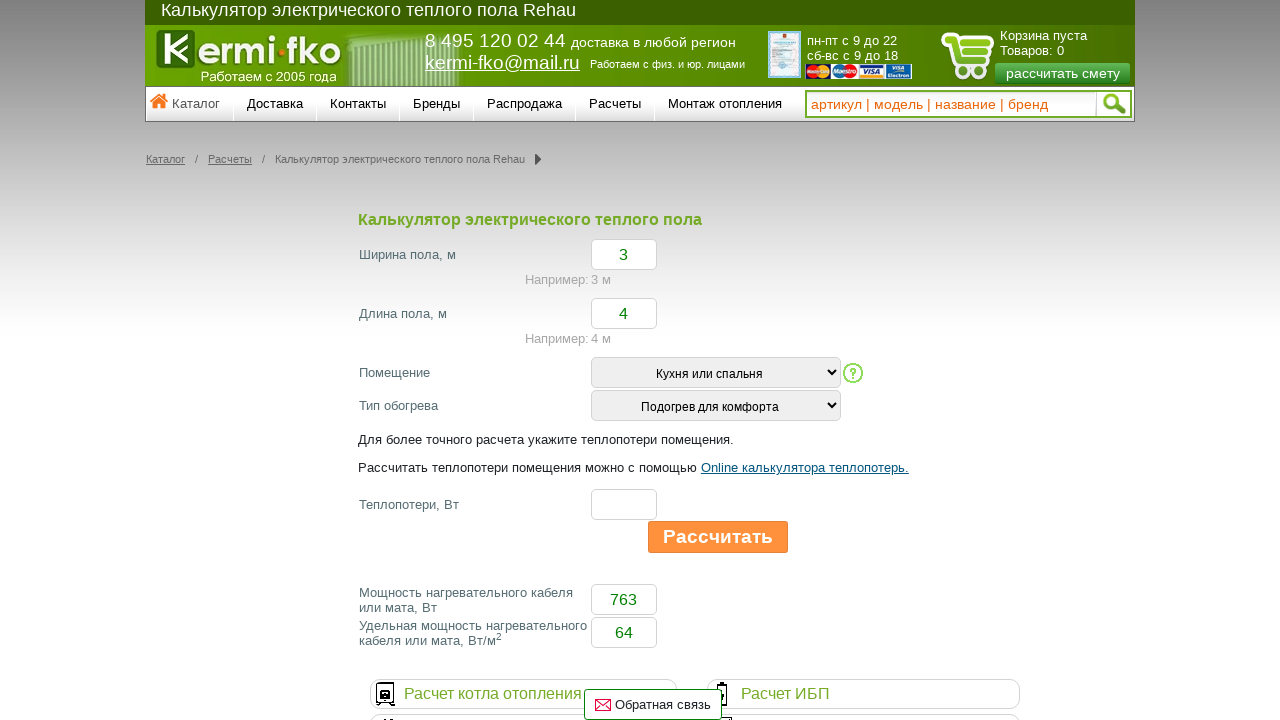

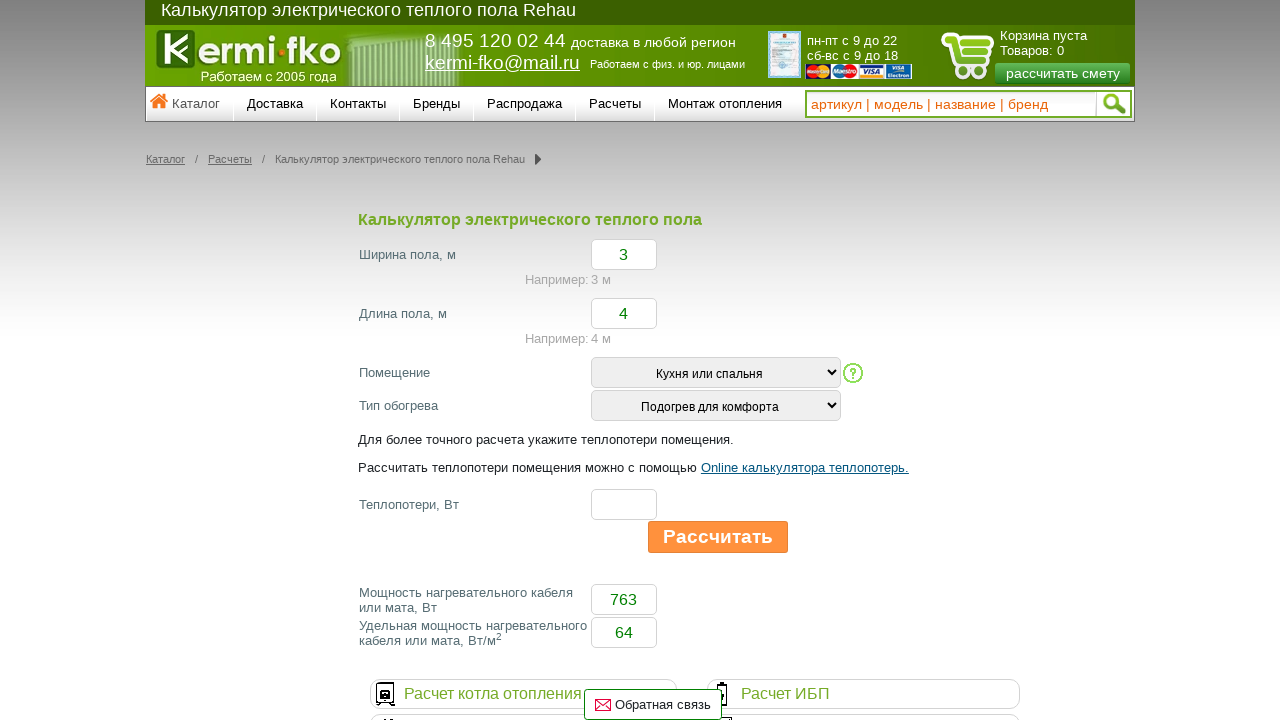